Navigates to SpiceJet airline website and verifies the page loads successfully by checking the title

Starting URL: https://www.spicejet.com

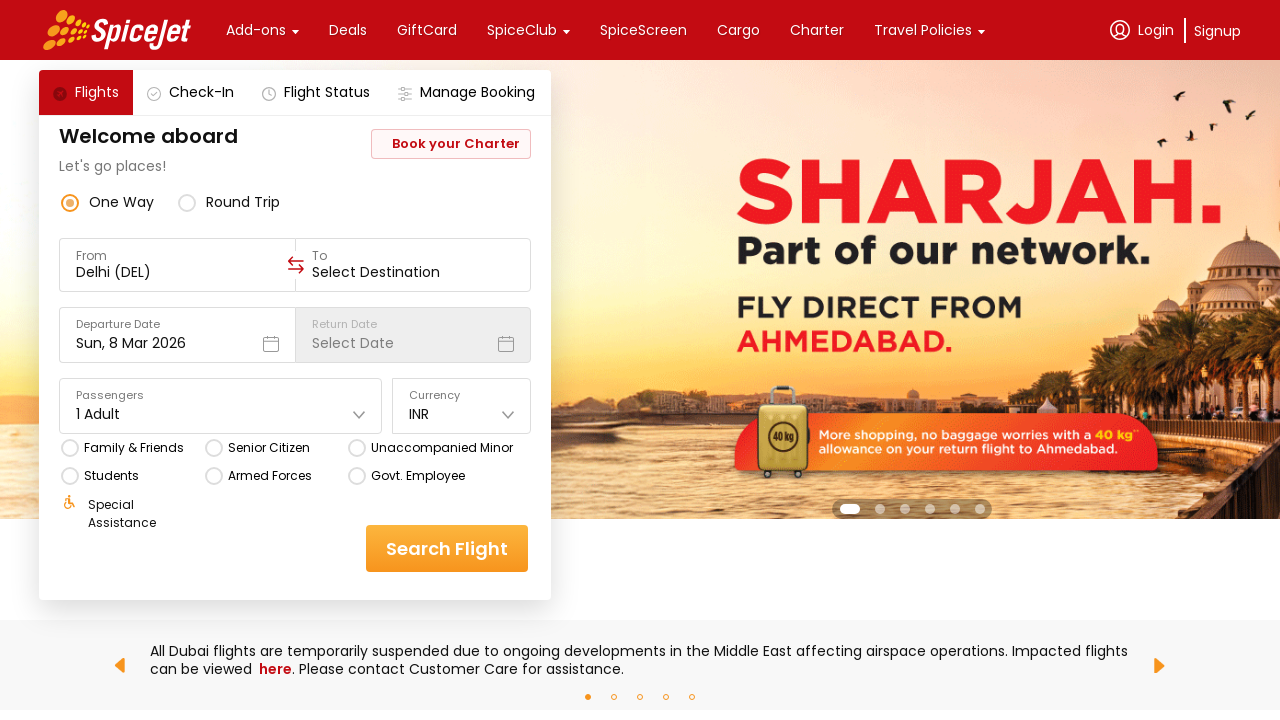

Waited for page DOM to be fully loaded
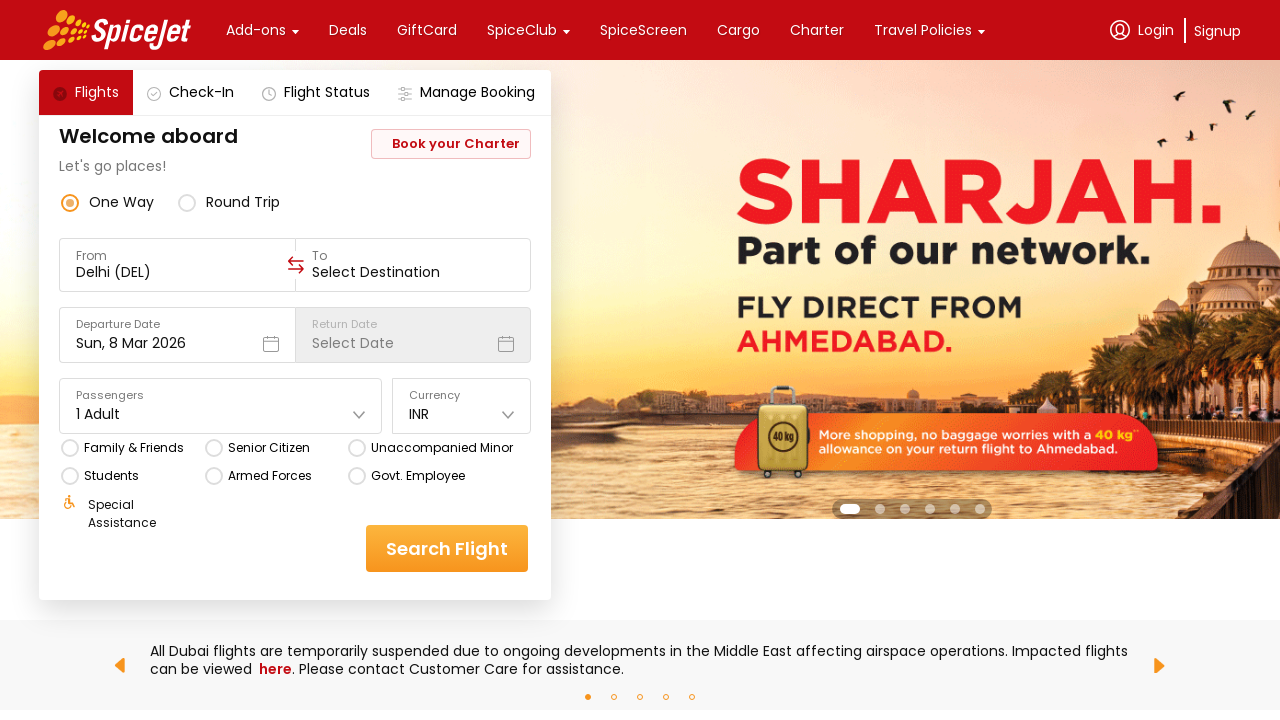

Retrieved page title
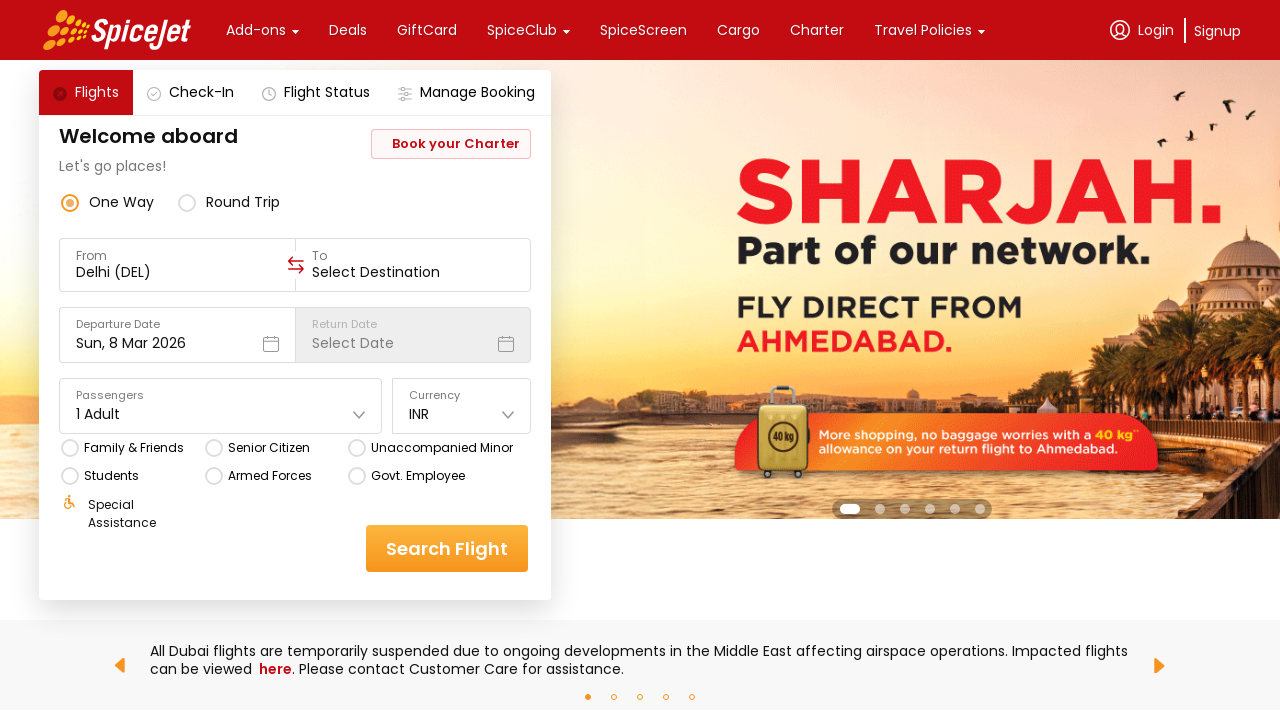

Verified page title is not empty - SpiceJet website loaded successfully
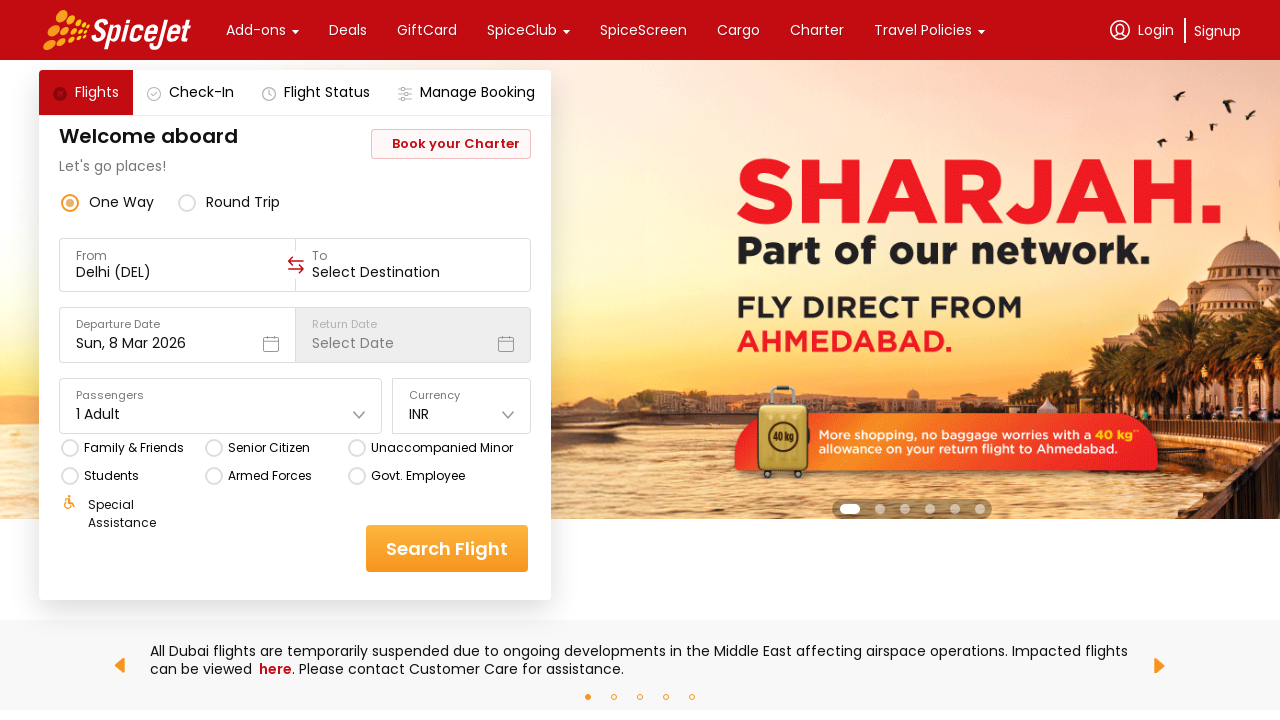

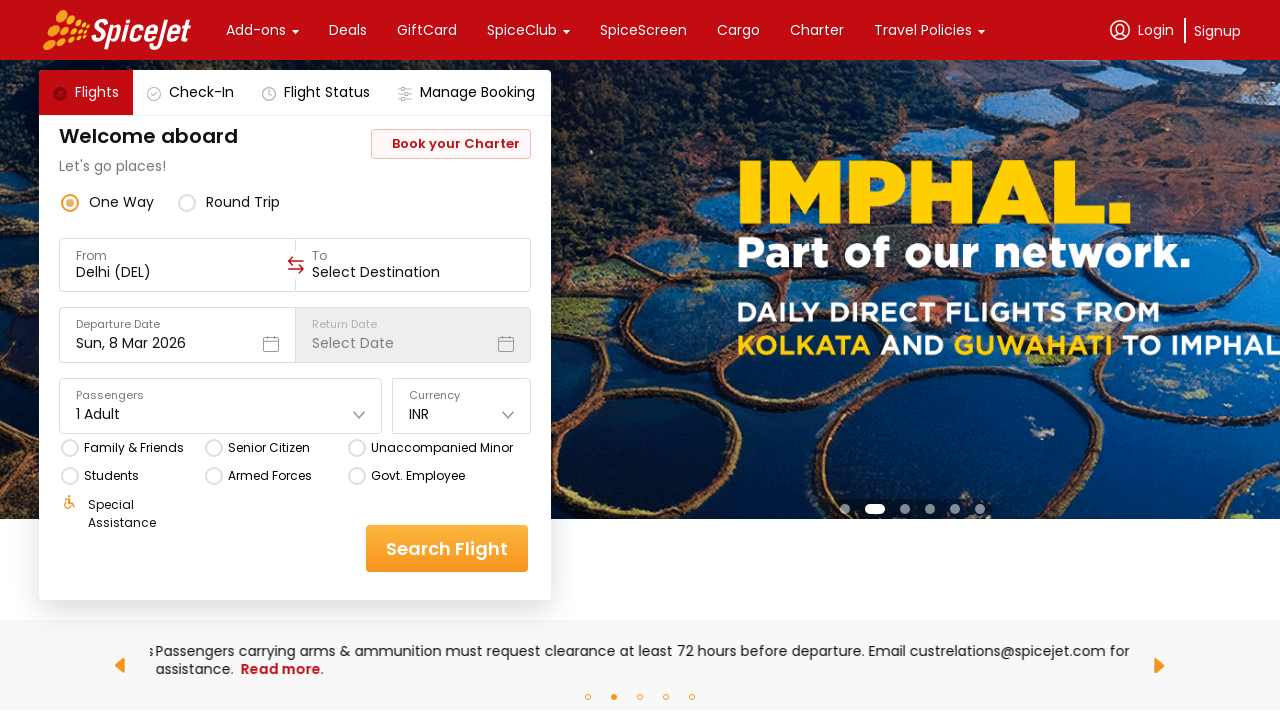